Tests the jQuery UI datepicker widget by switching to the demo iframe, clicking the datepicker input to open it, navigating to the next month, and selecting a date.

Starting URL: https://jqueryui.com/datepicker/

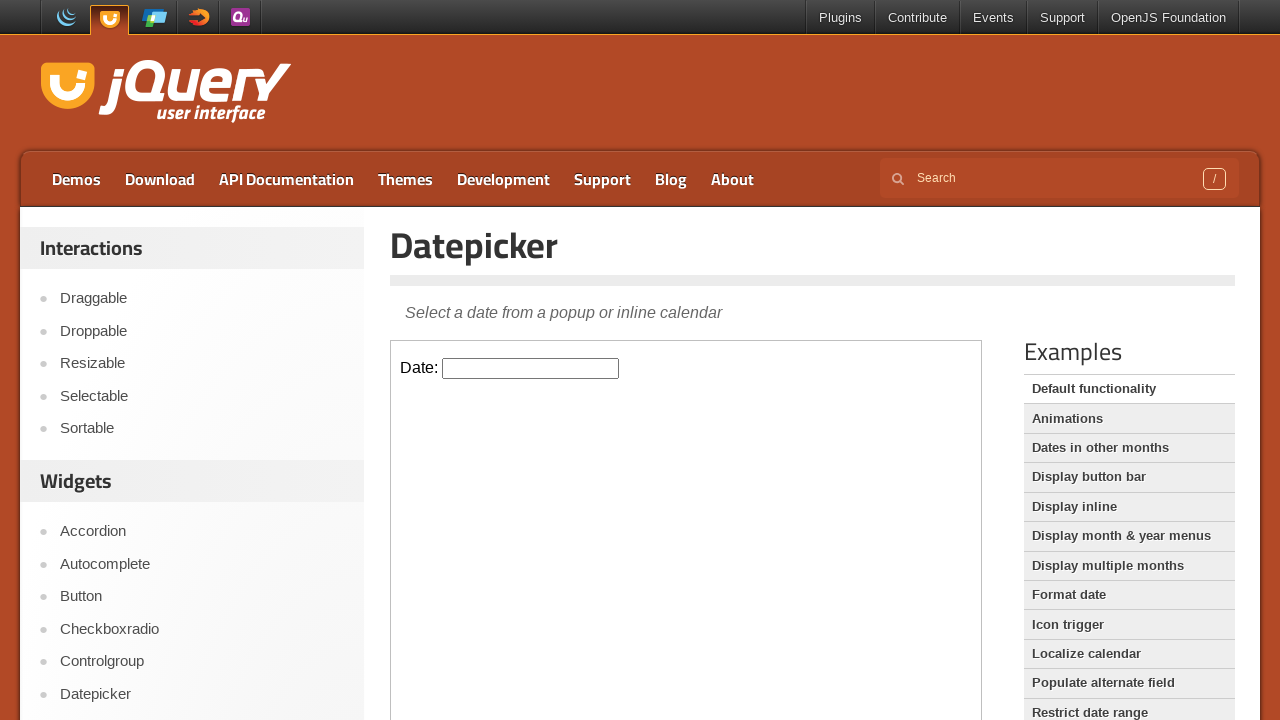

Demo iframe loaded
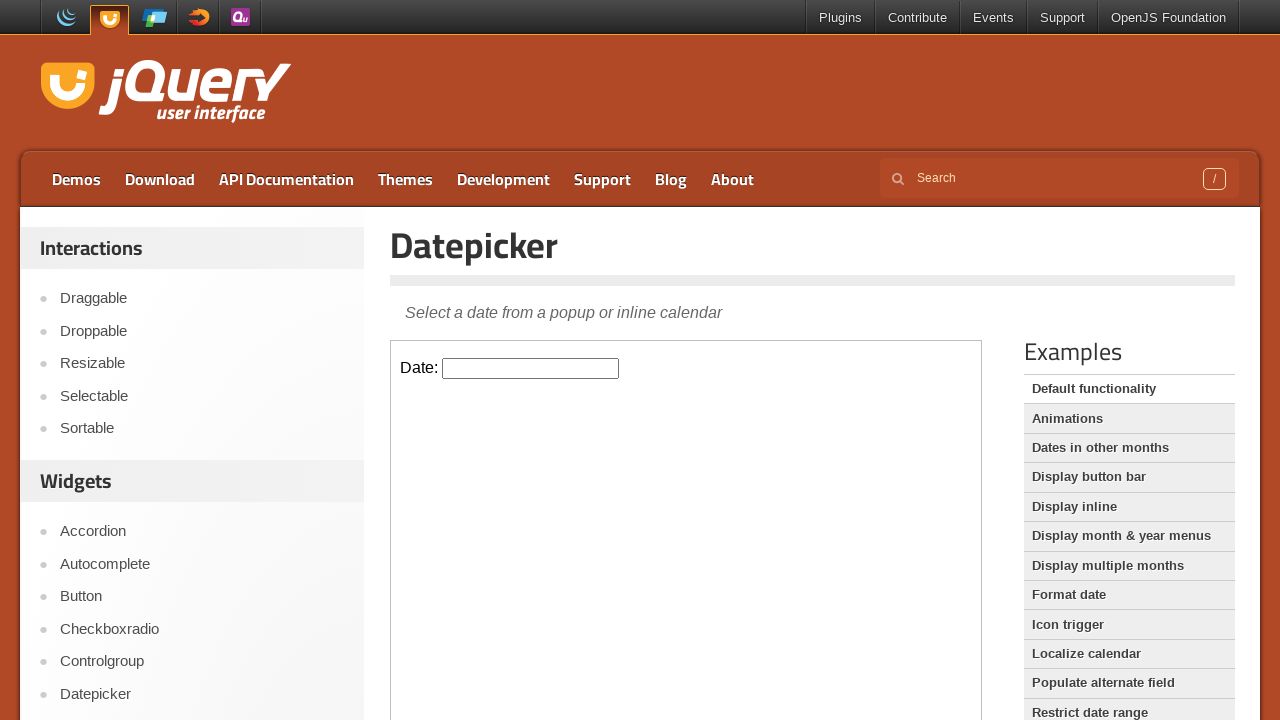

Located datepicker demo iframe
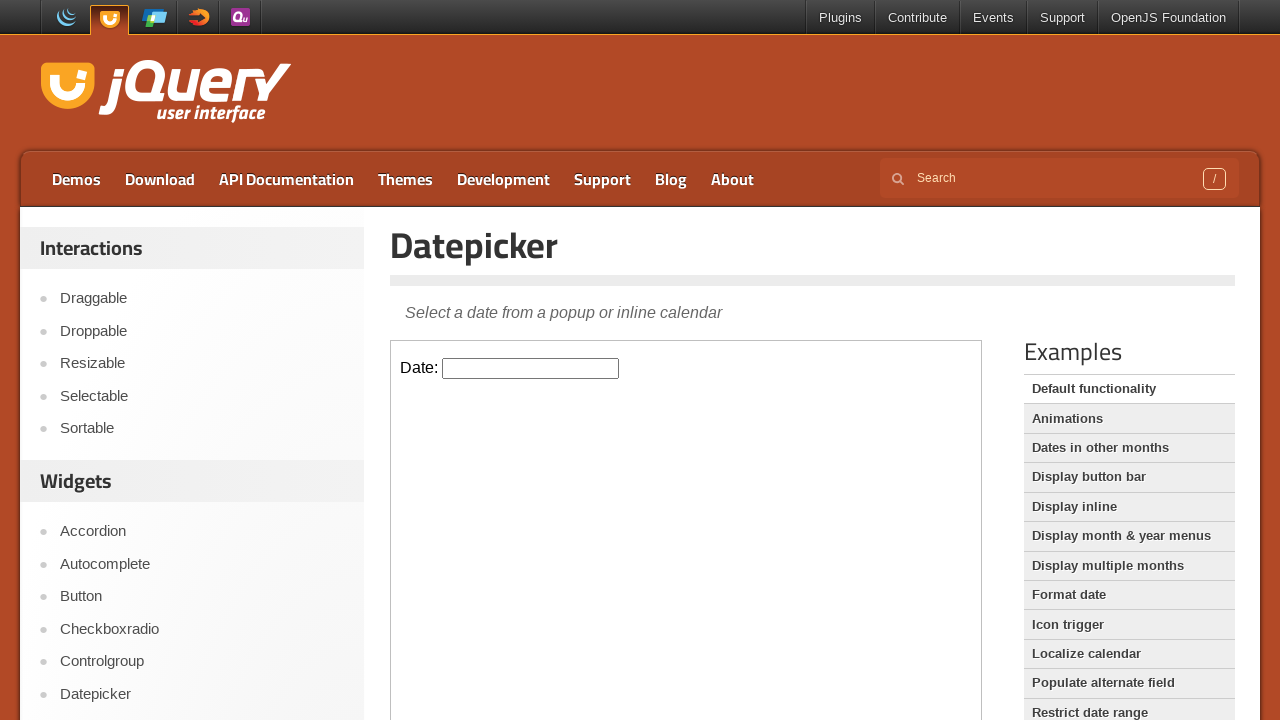

Clicked datepicker input to open calendar at (531, 368) on iframe.demo-frame >> internal:control=enter-frame >> #datepicker
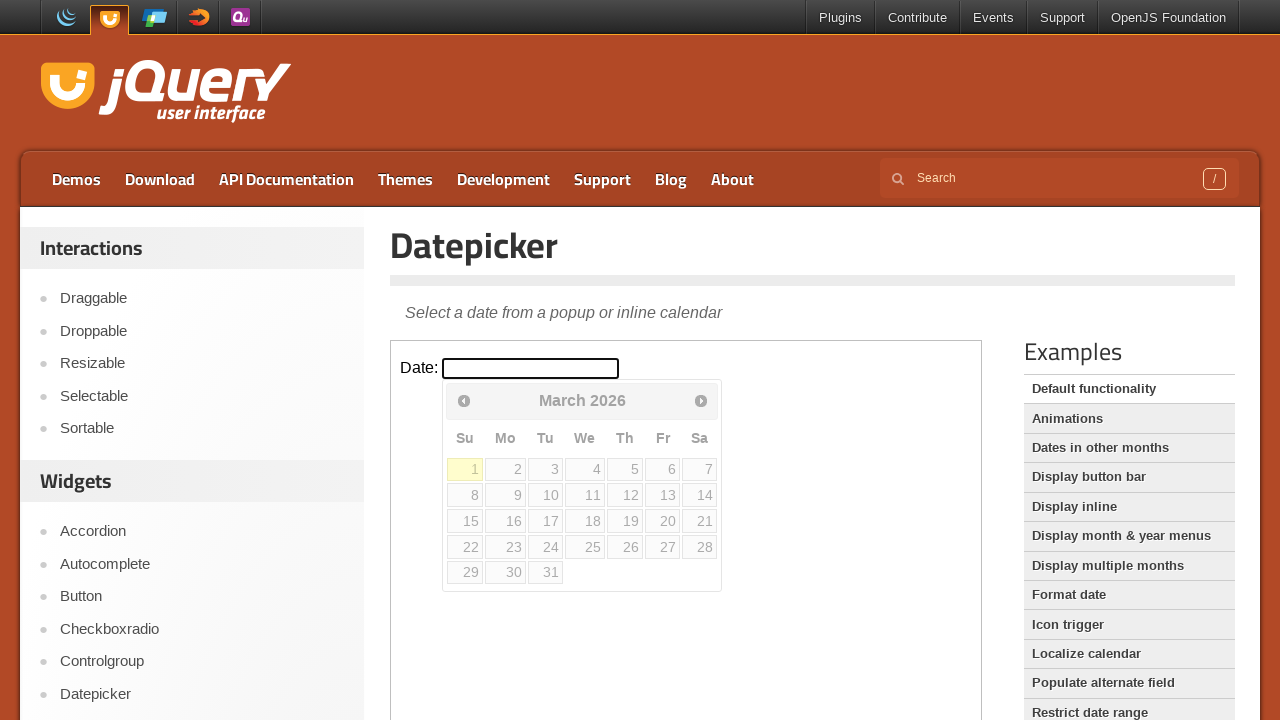

Clicked next month arrow to navigate to next month at (701, 400) on iframe.demo-frame >> internal:control=enter-frame >> span.ui-icon.ui-icon-circle
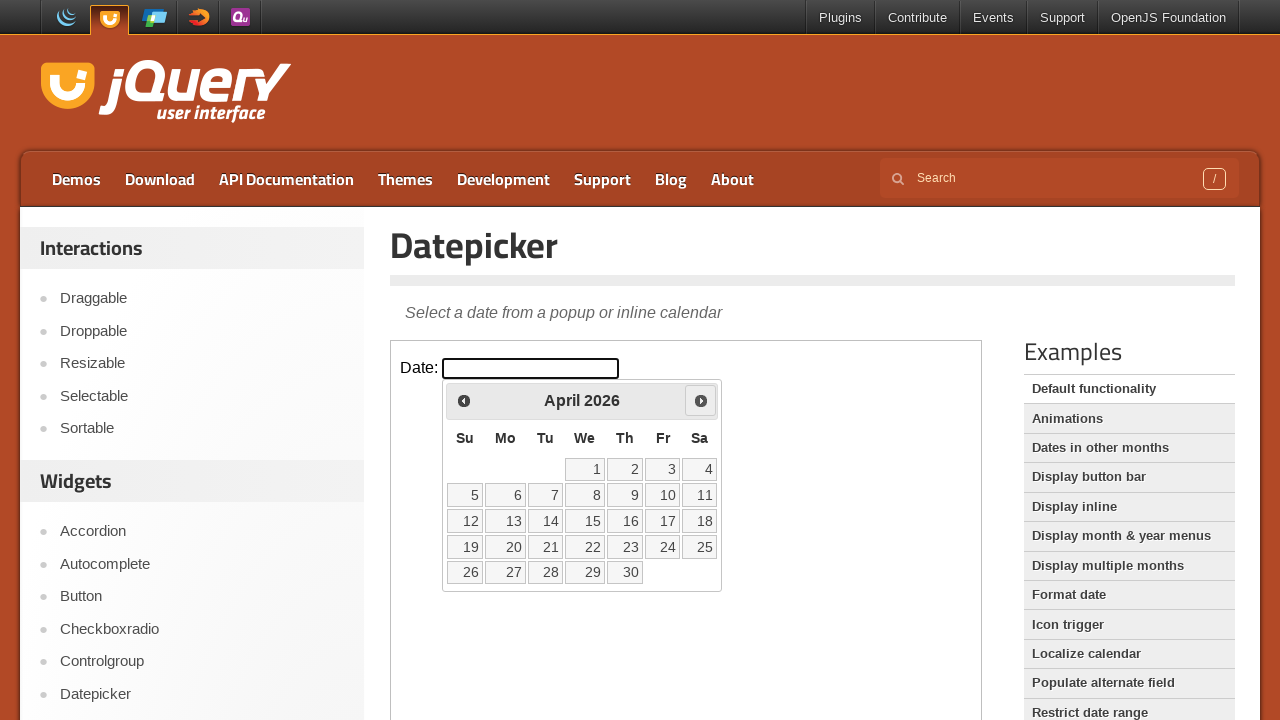

Waited for calendar to update
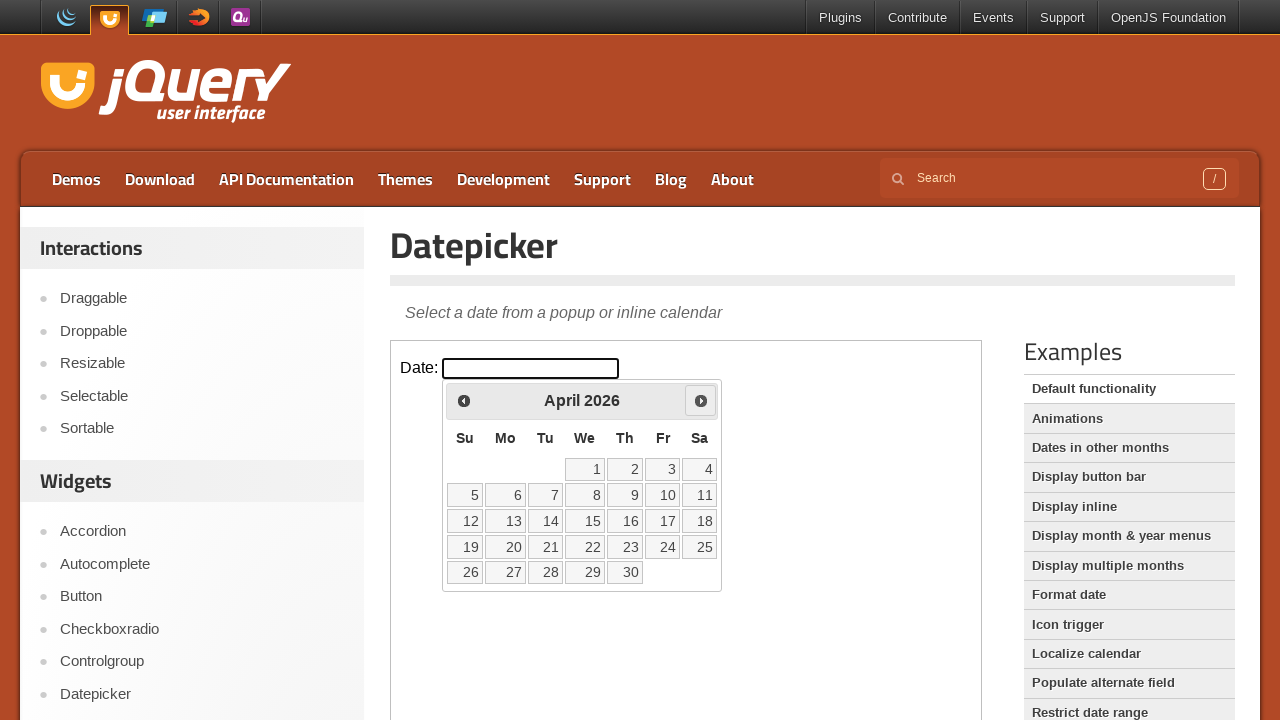

Selected date from calendar (row 4, column 1) at (465, 547) on iframe.demo-frame >> internal:control=enter-frame >> xpath=//tbody/tr[4]/td[1]/a
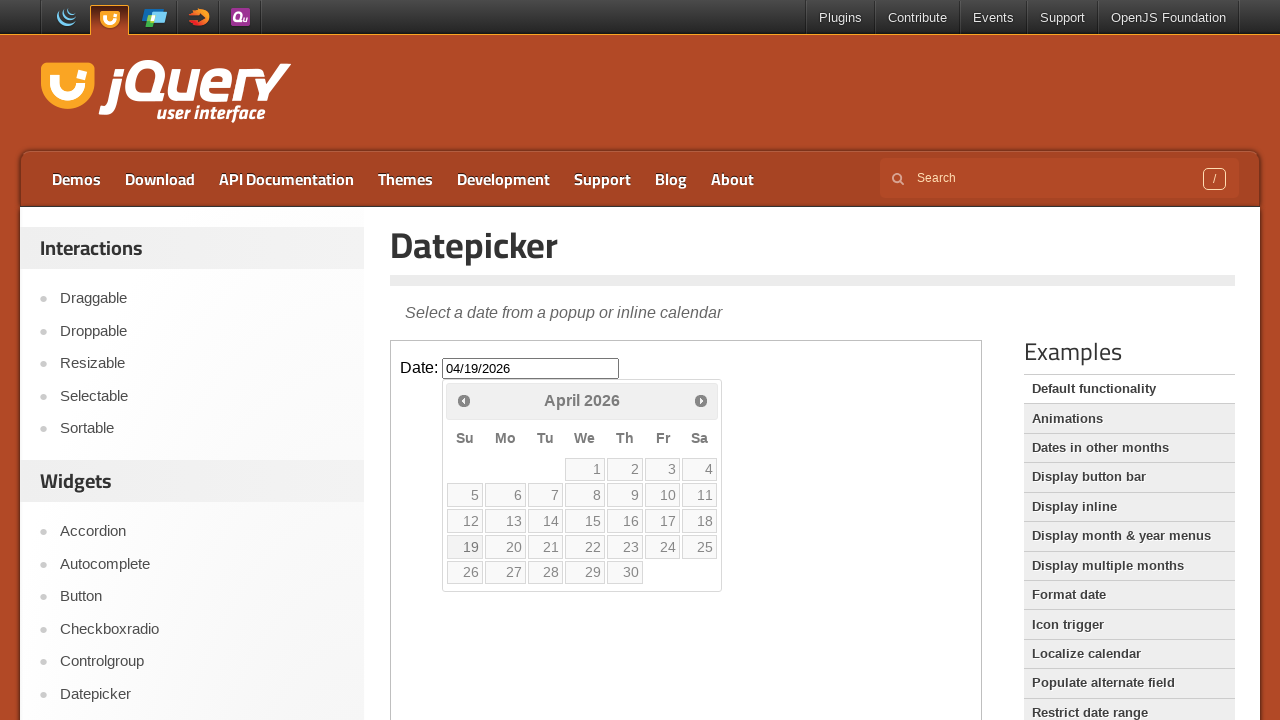

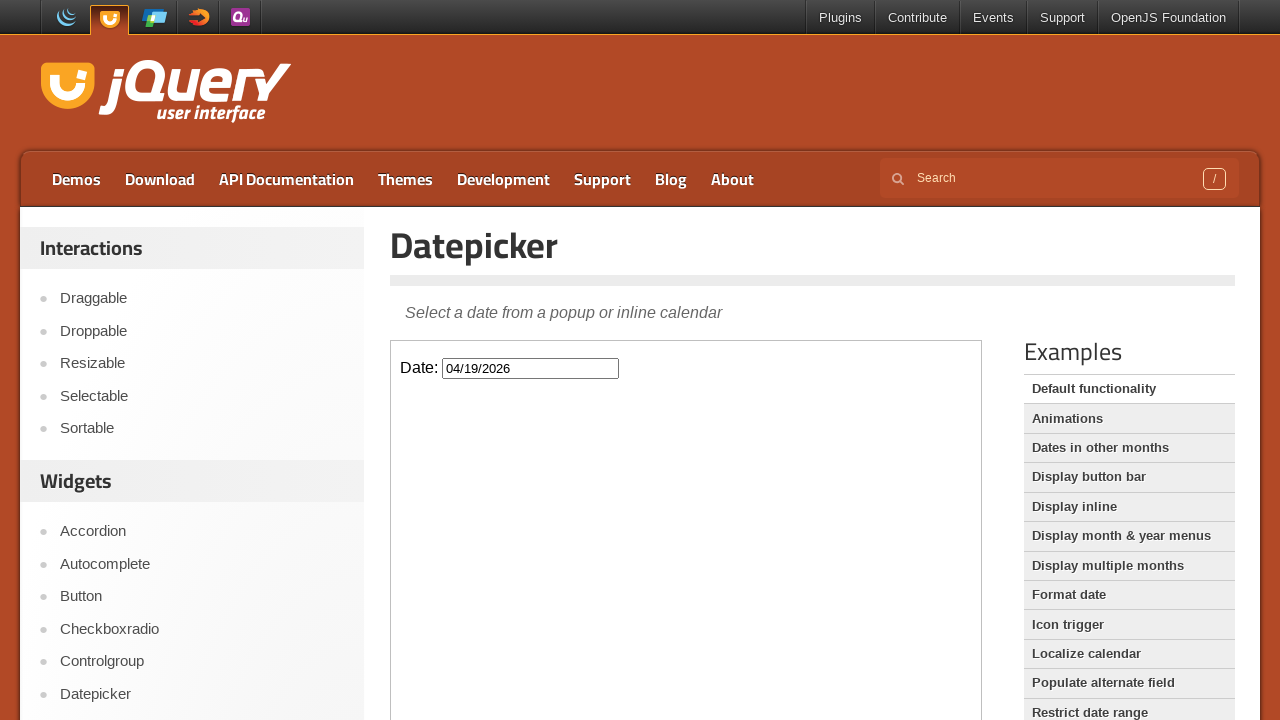